Tests dynamic content loading by clicking a start button and waiting for "Hello World!" text to appear

Starting URL: http://the-internet.herokuapp.com/dynamic_loading/1

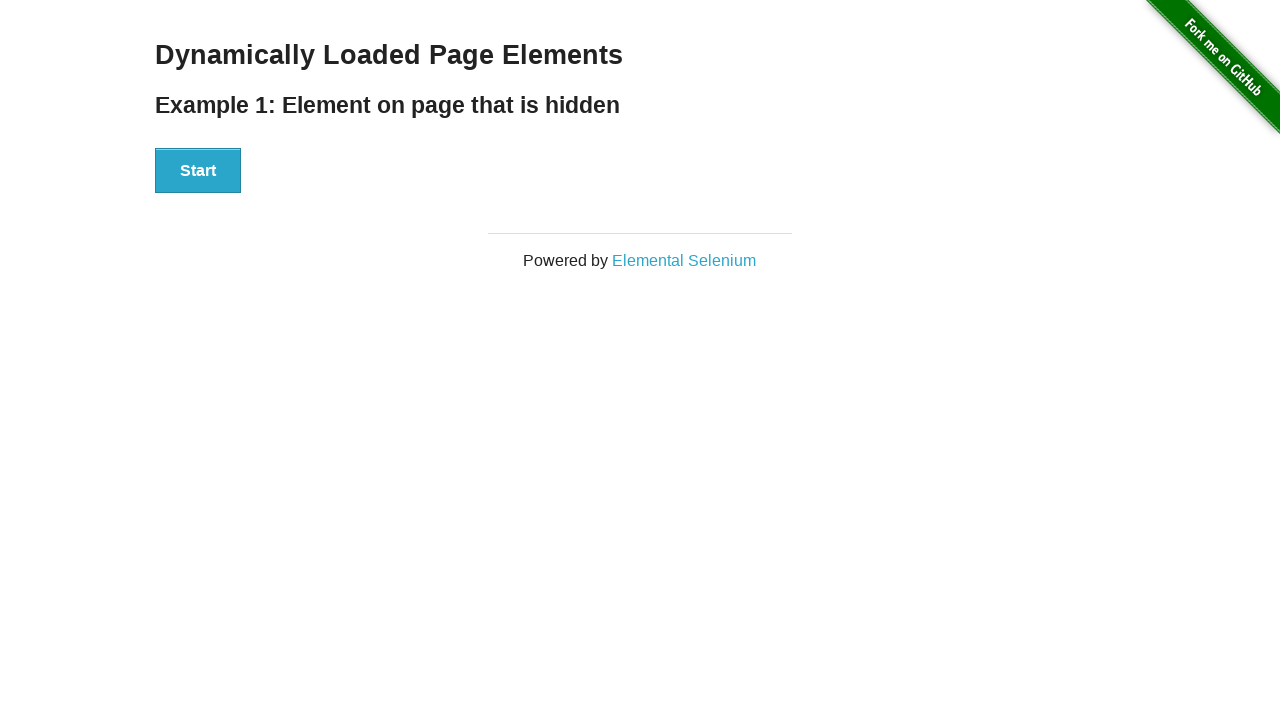

Clicked the Start button to trigger dynamic loading at (198, 171) on xpath=//button[text()='Start']
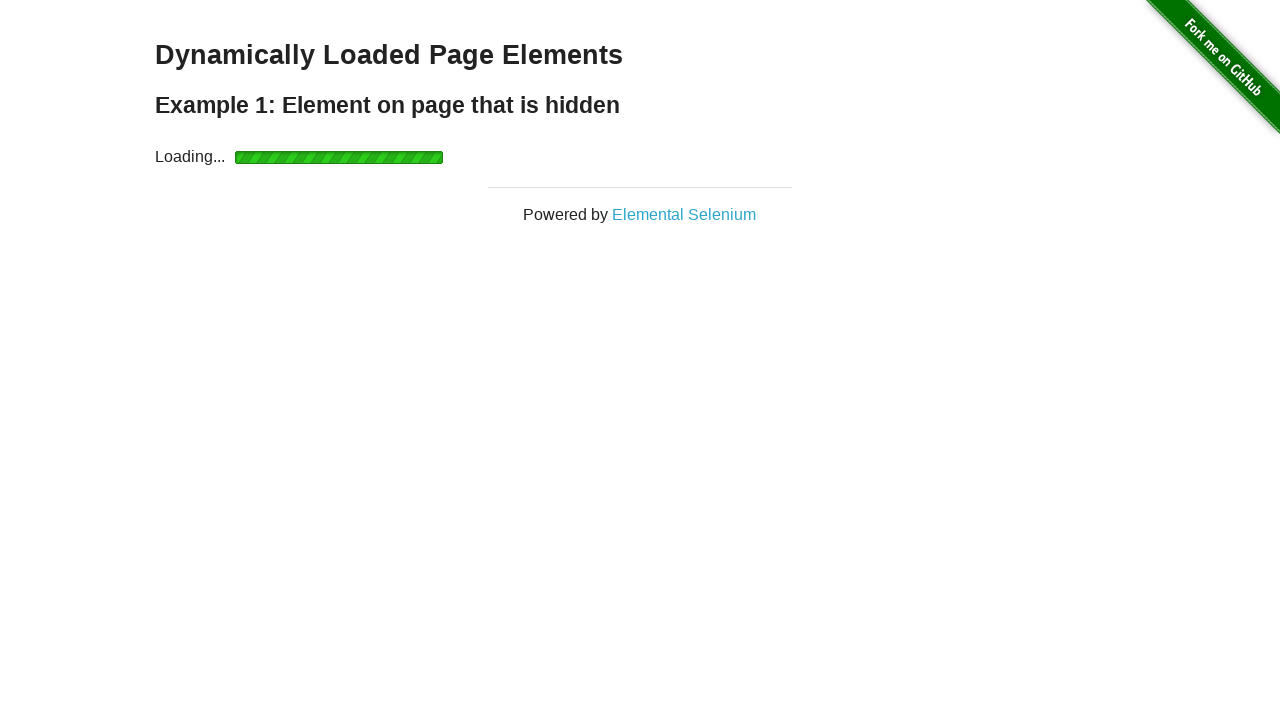

Waited for 'Hello World!' text to appear and become visible
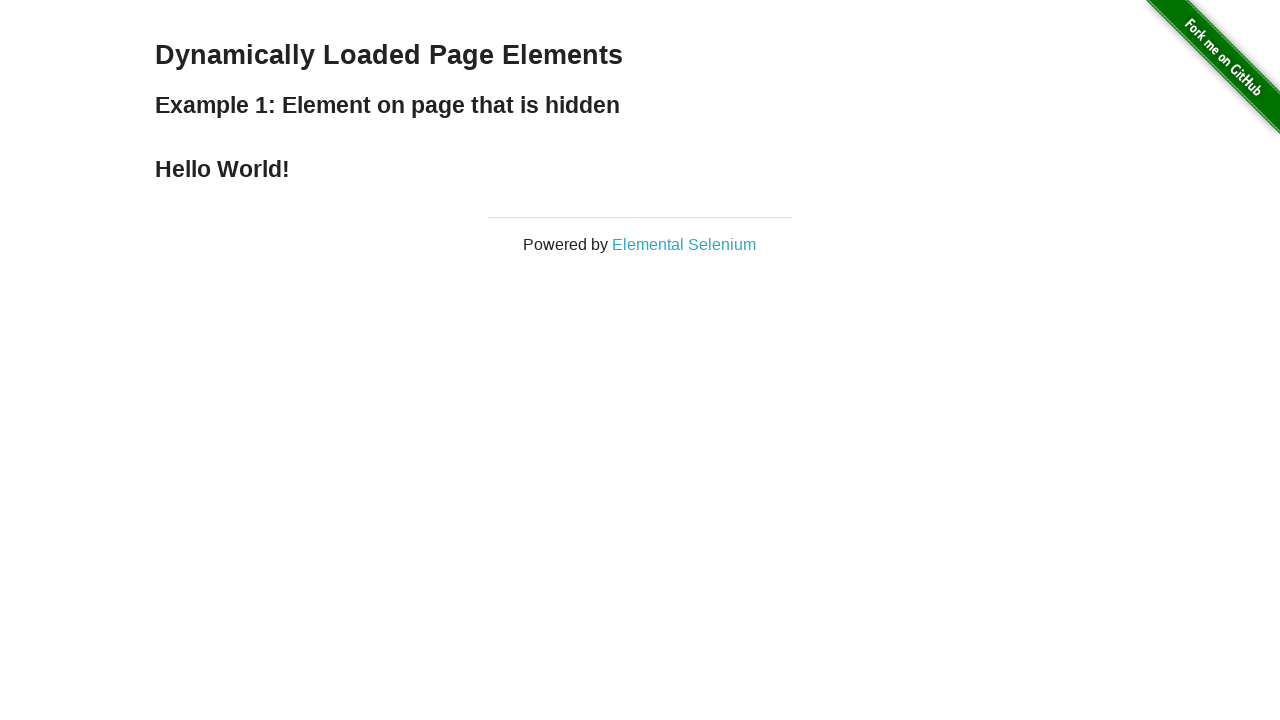

Located the 'Hello World!' header element
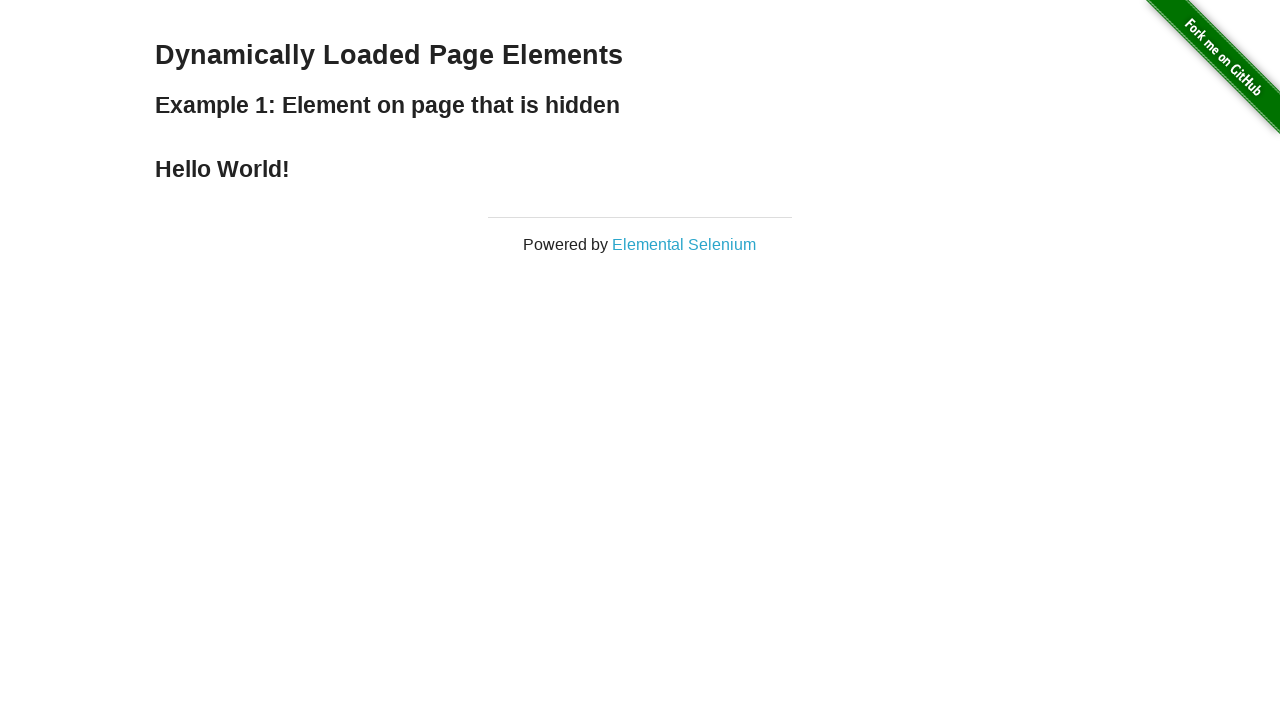

Verified that 'Hello World!' header is visible
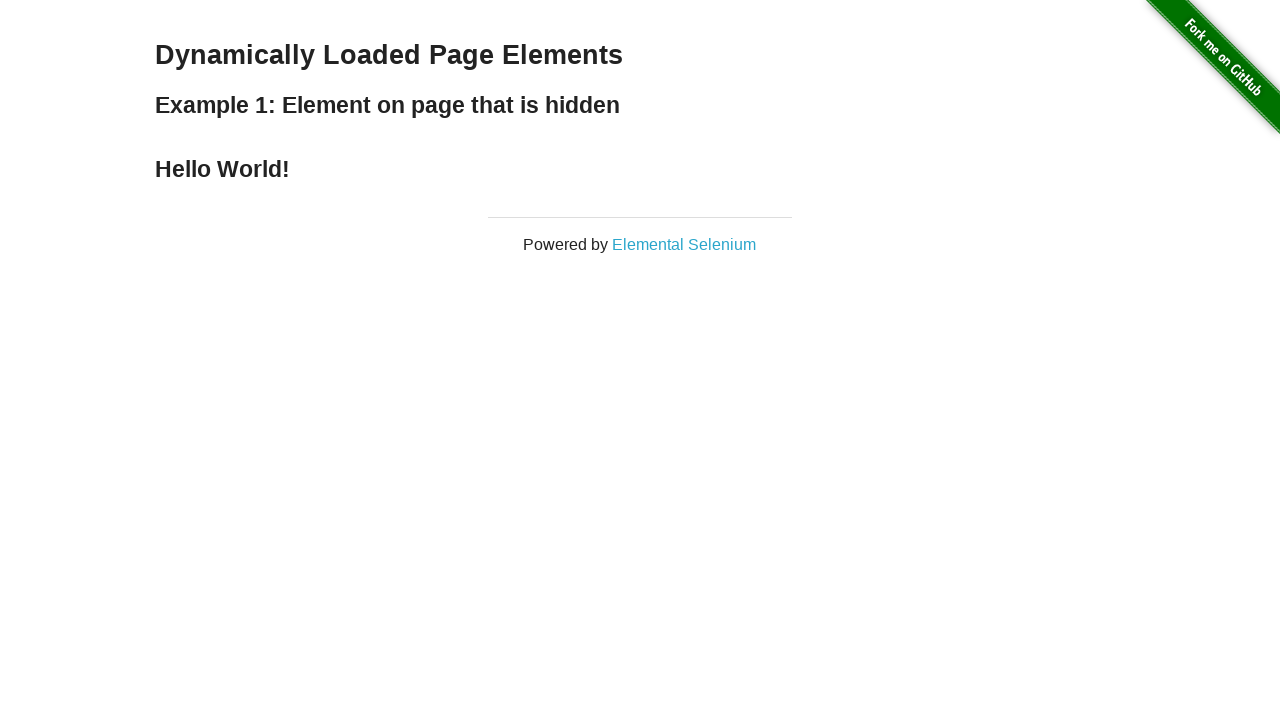

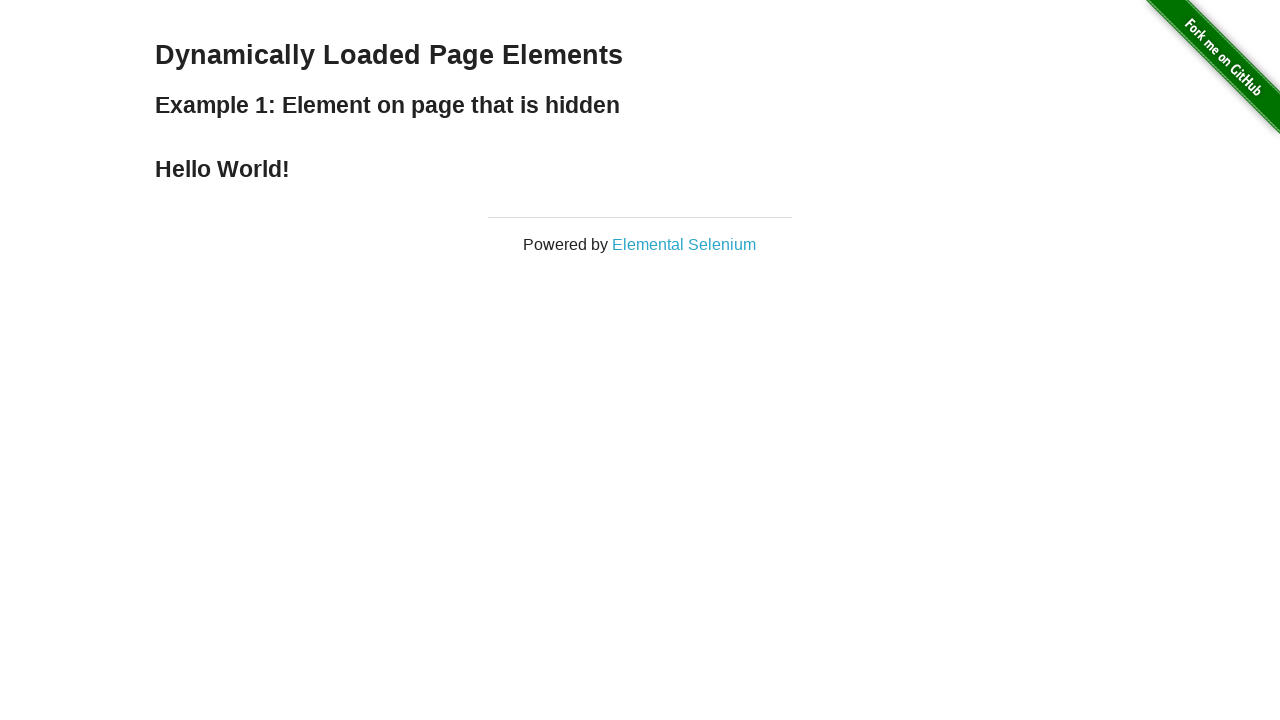